Tests basic page navigation by visiting a gold/silver rates page and then navigating to W3Schools HTML tables tutorial page

Starting URL: https://www.livechennai.com/gold_silverrate.asp

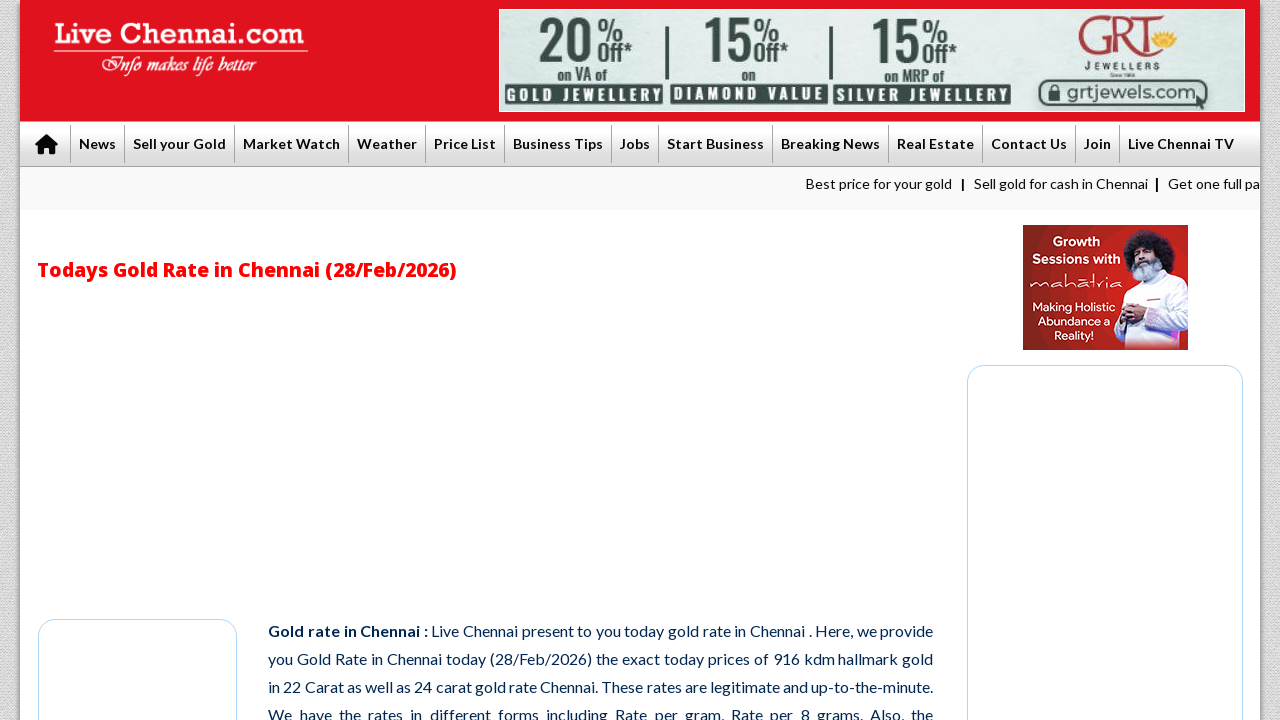

Navigated to W3Schools HTML tables tutorial page
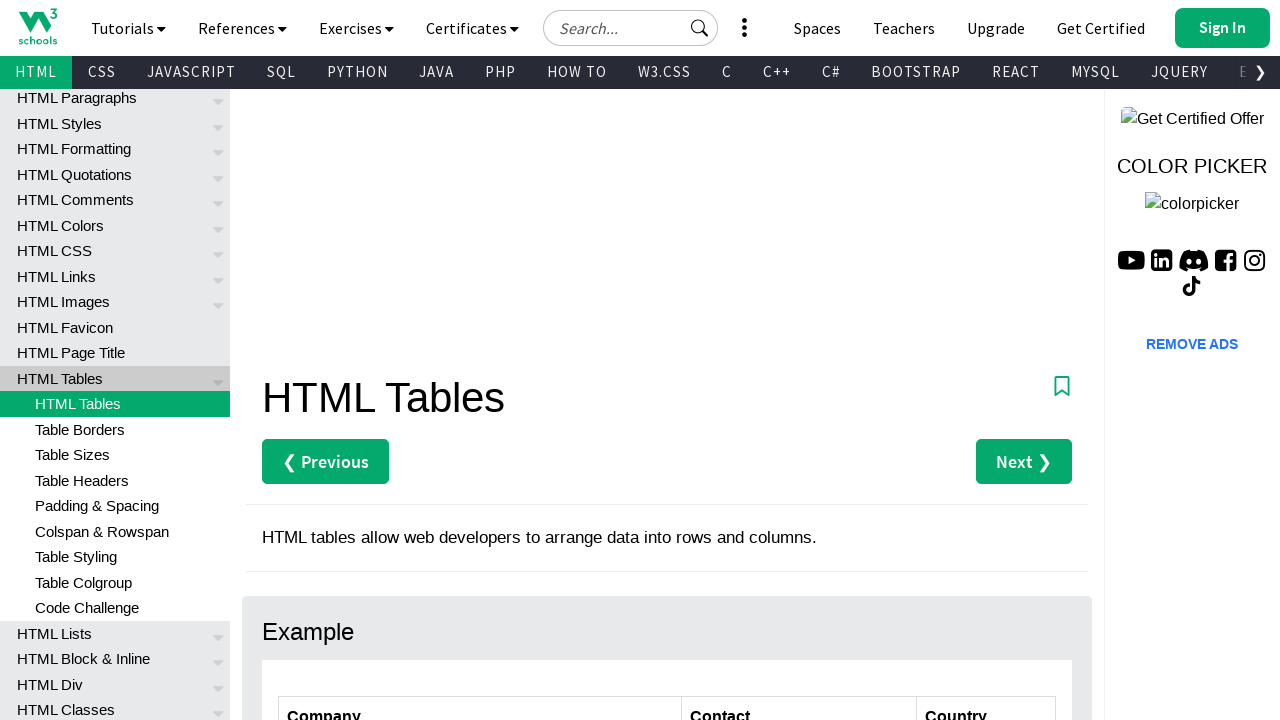

Page DOM content loaded
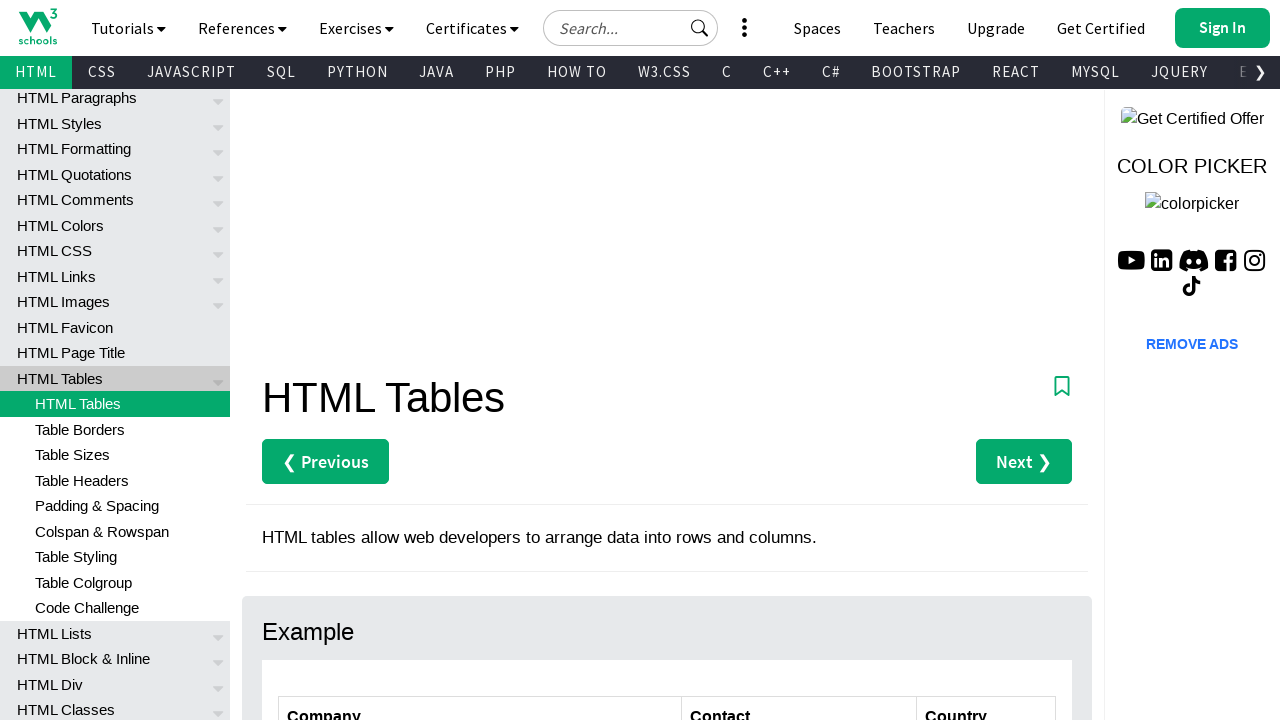

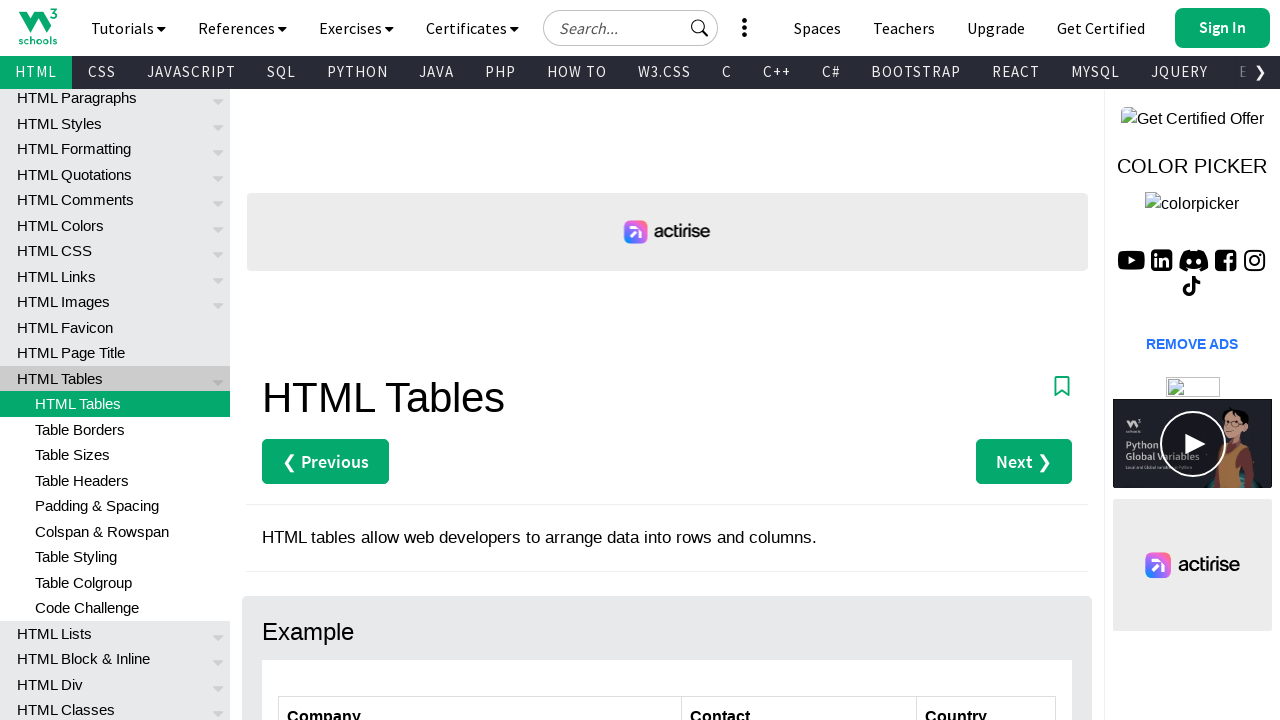